Tests input field interactions by typing text, clearing it, using arrow keys to navigate within the text, and using backspace to delete characters before typing new text

Starting URL: https://konflic.github.io/examples/

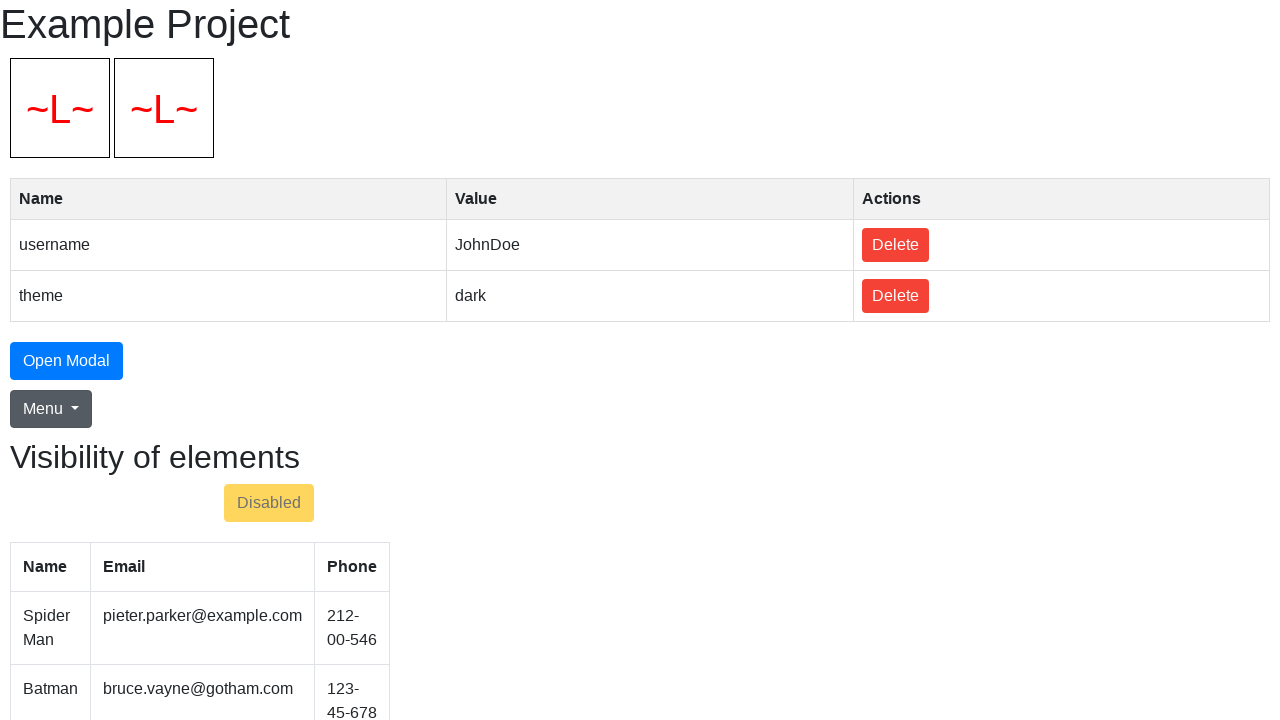

Filled input field with 'Hello, my dear friend!' on #inp
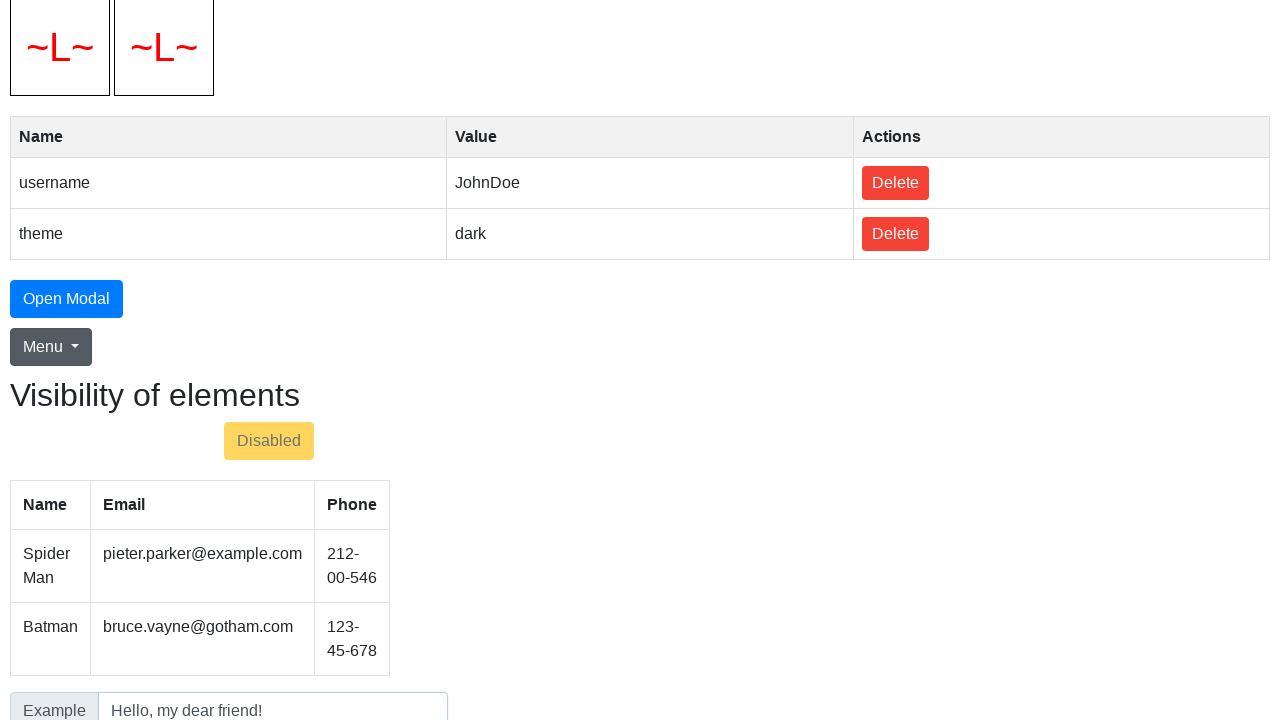

Cleared the input field on #inp
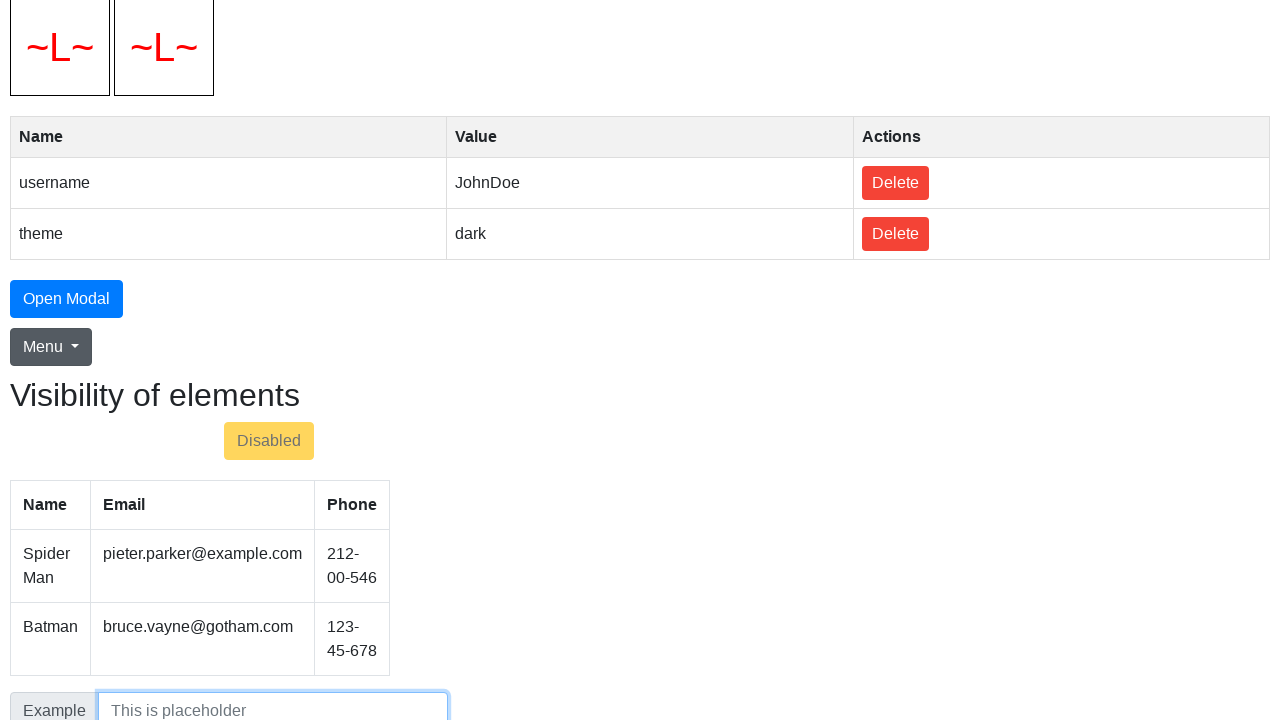

Typed new text pattern '-=[ ]=-' into input field on #inp
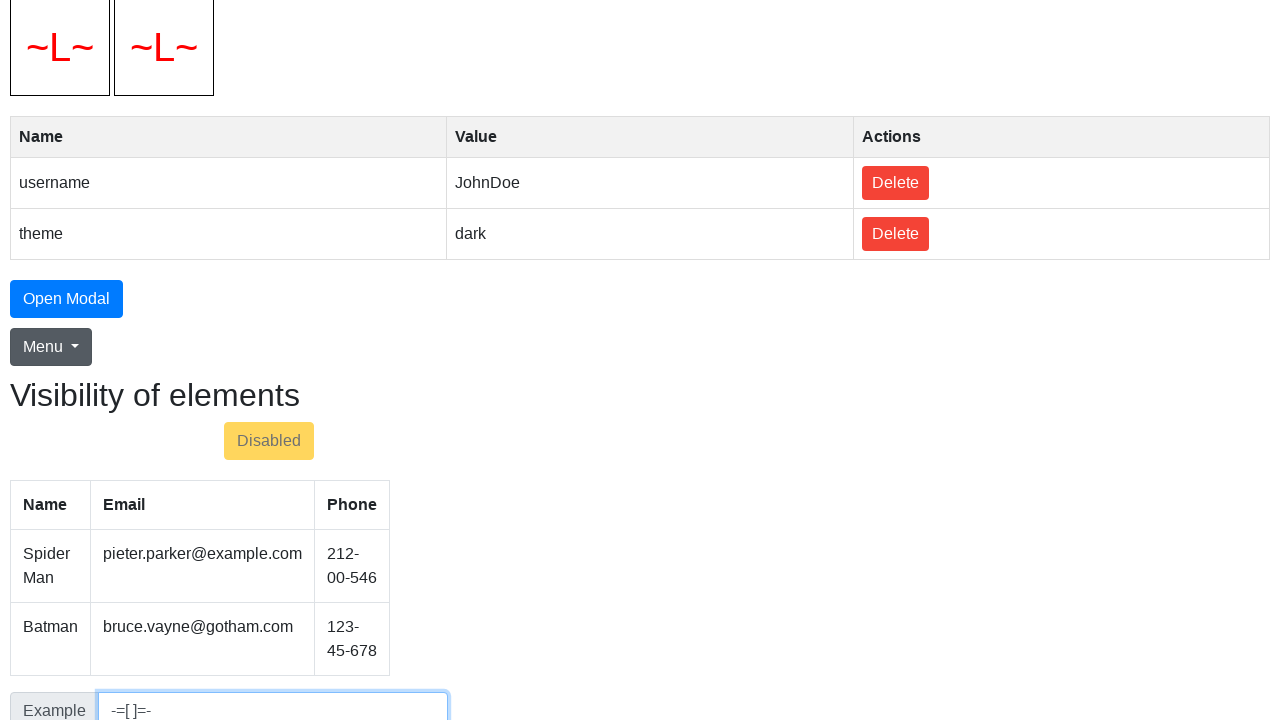

Pressed ArrowLeft to navigate cursor left (1/4) on #inp
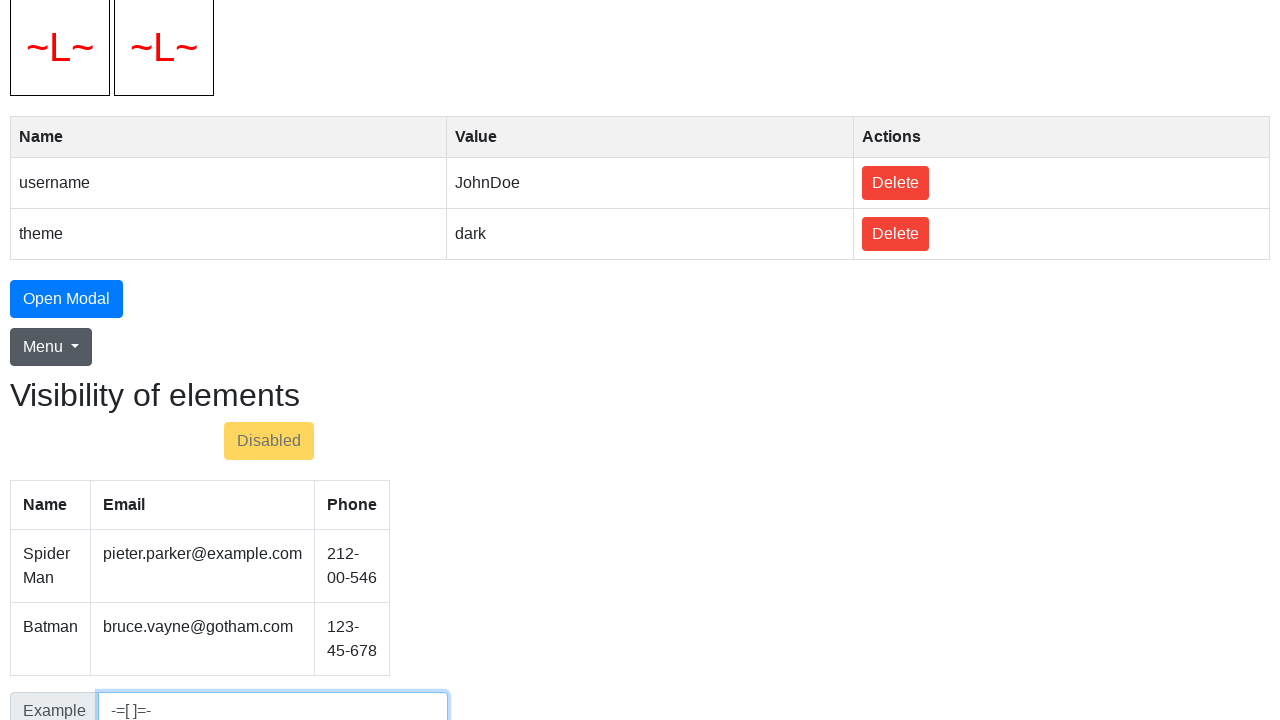

Pressed ArrowLeft to navigate cursor left (2/4) on #inp
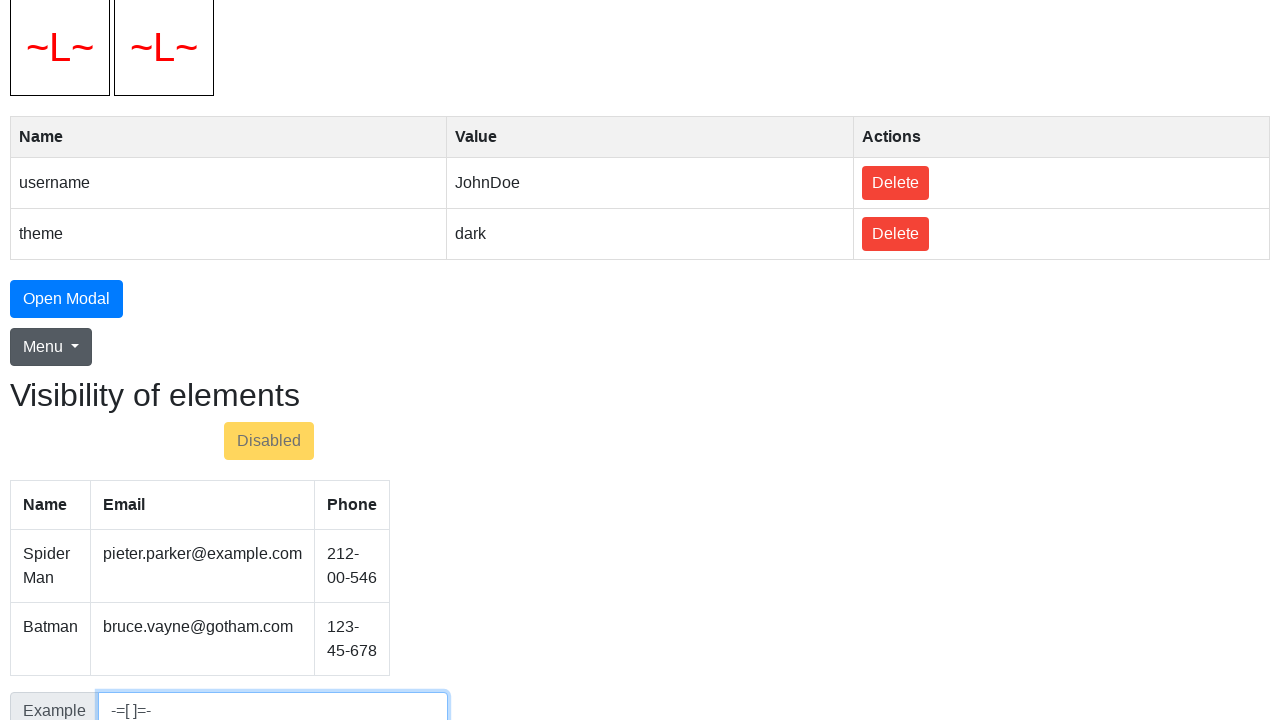

Pressed ArrowLeft to navigate cursor left (3/4) on #inp
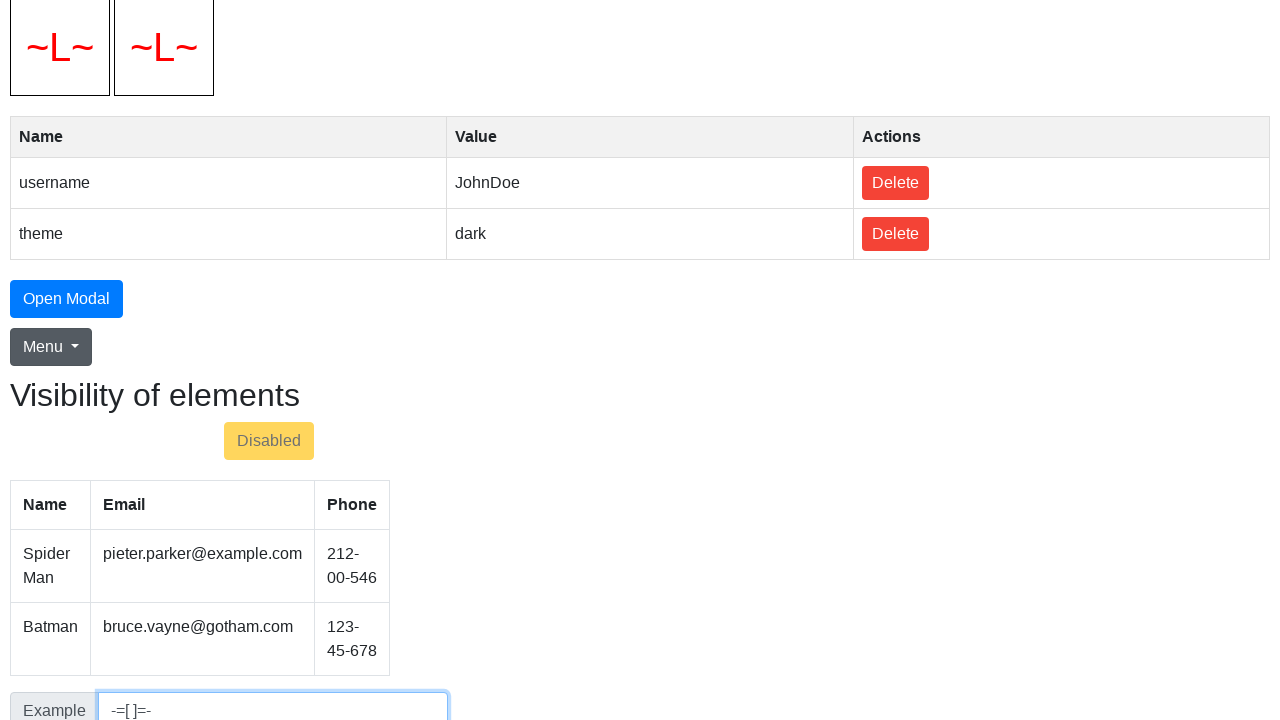

Pressed ArrowLeft to navigate cursor left (4/4) on #inp
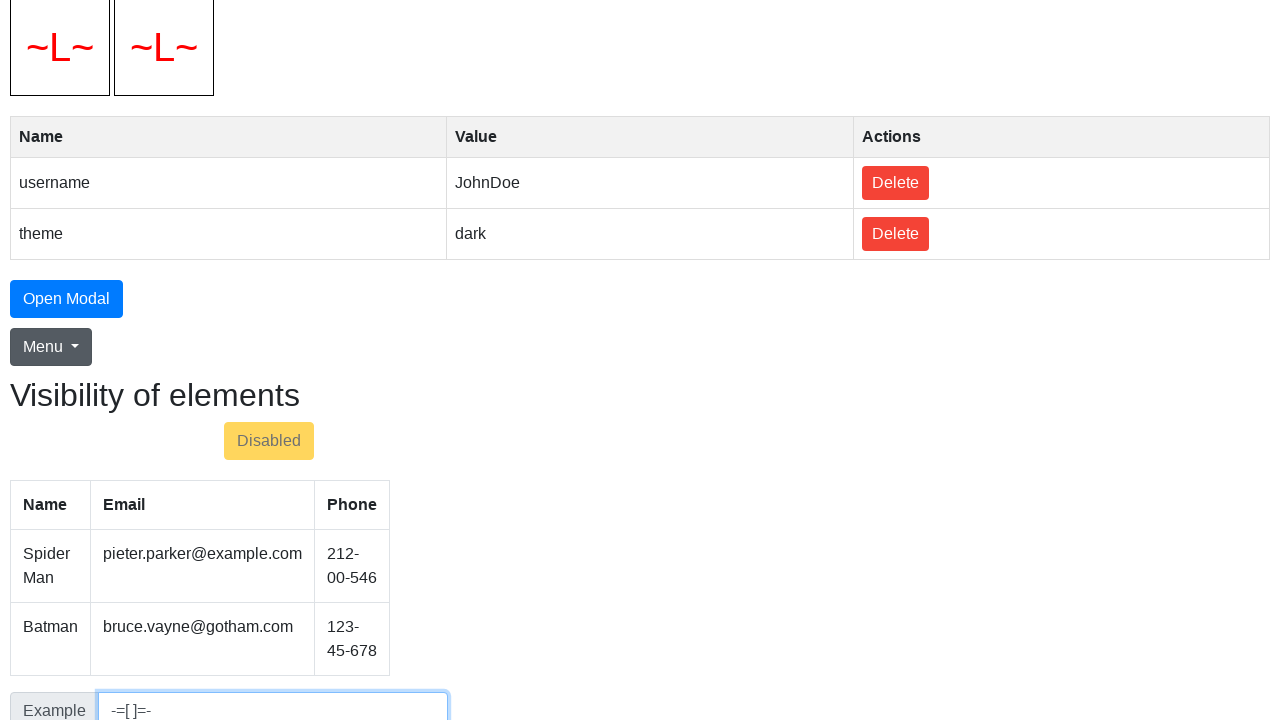

Pressed Space to insert space character on #inp
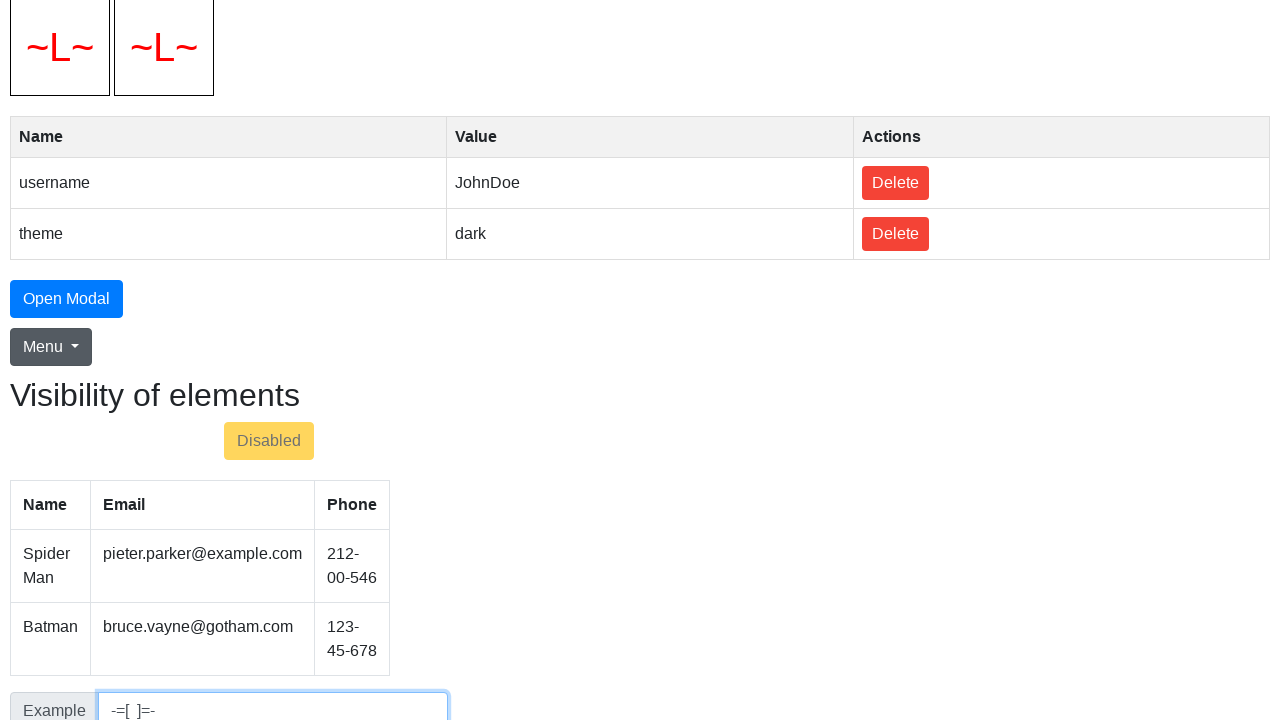

Typed 'COBRA' into input field on #inp
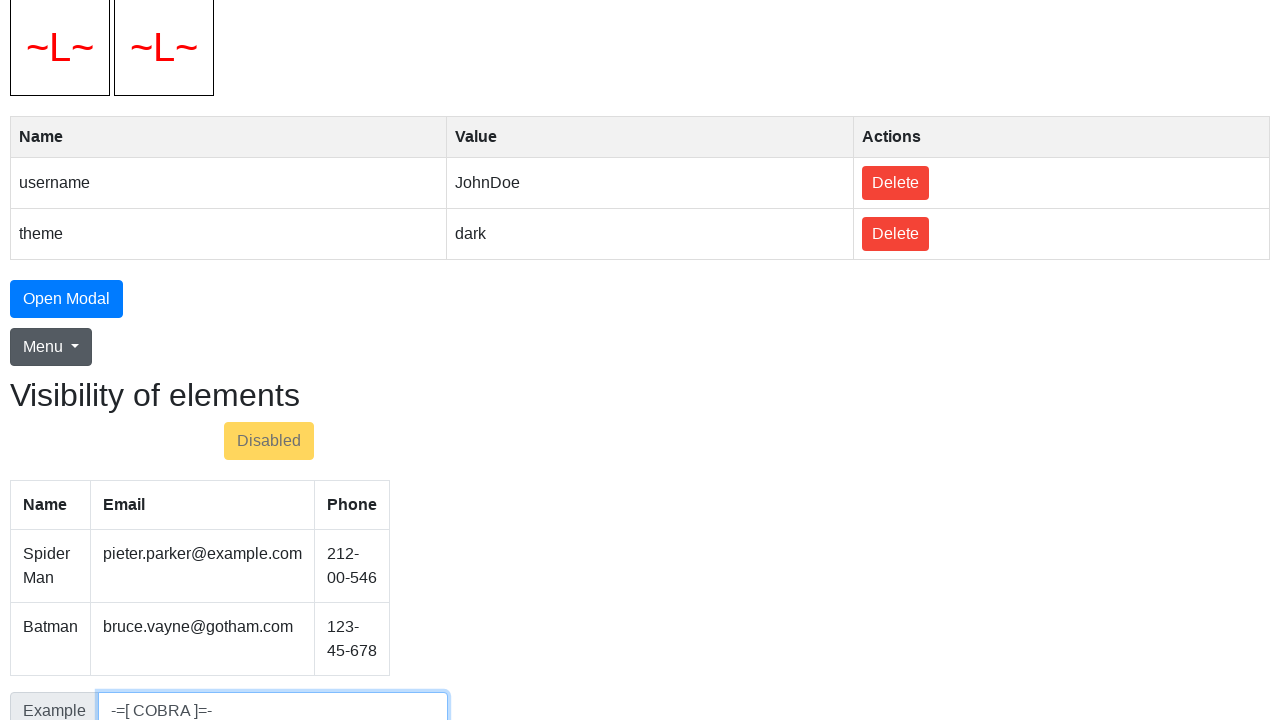

Pressed Backspace to delete character (1/5) on #inp
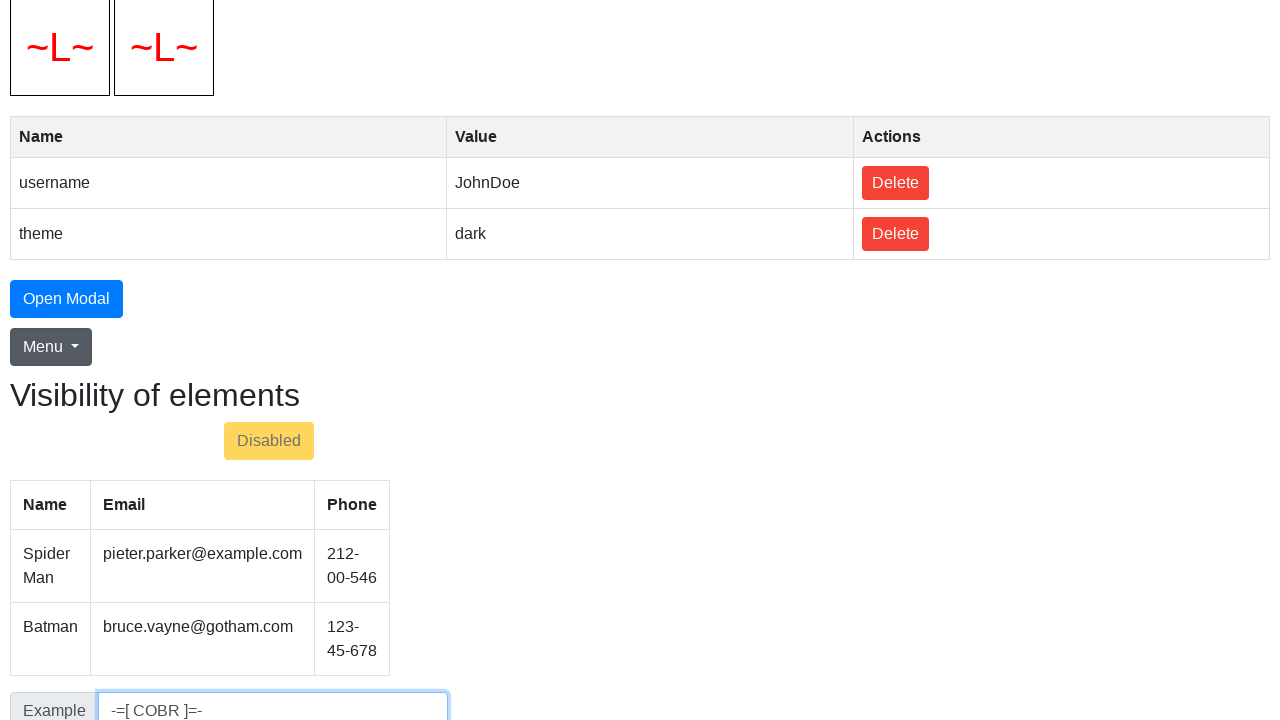

Pressed Backspace to delete character (2/5) on #inp
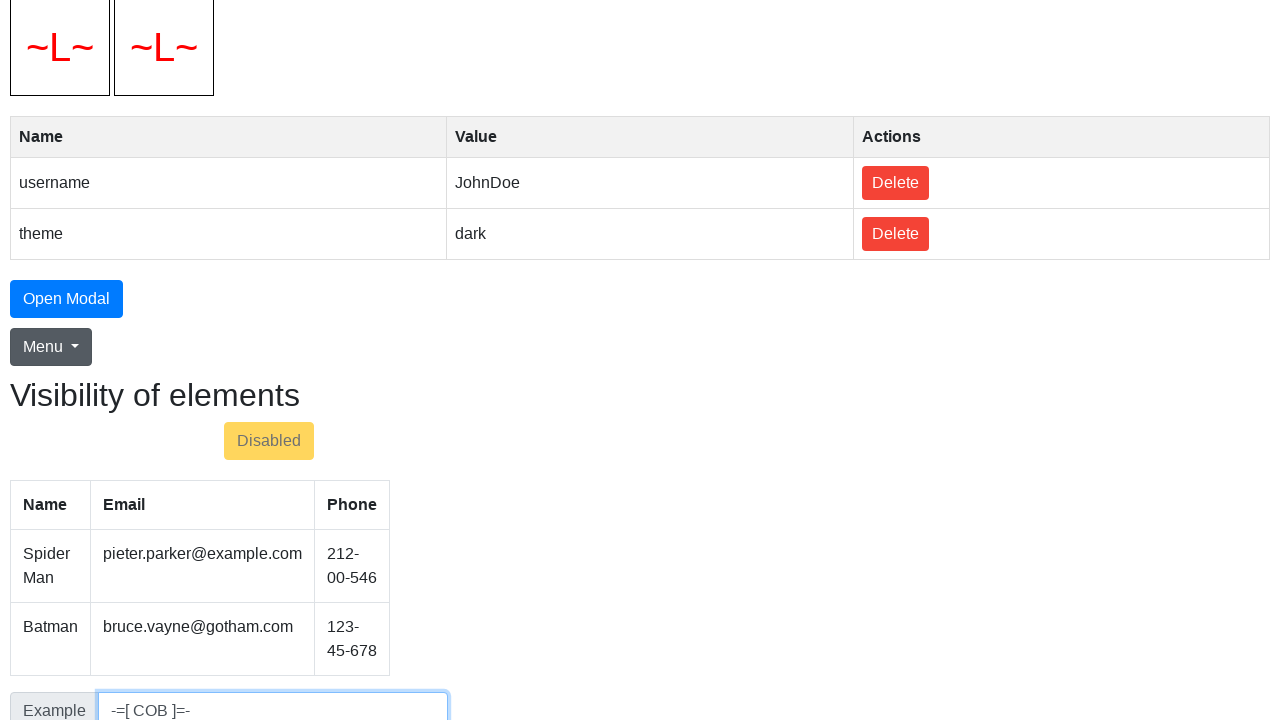

Pressed Backspace to delete character (3/5) on #inp
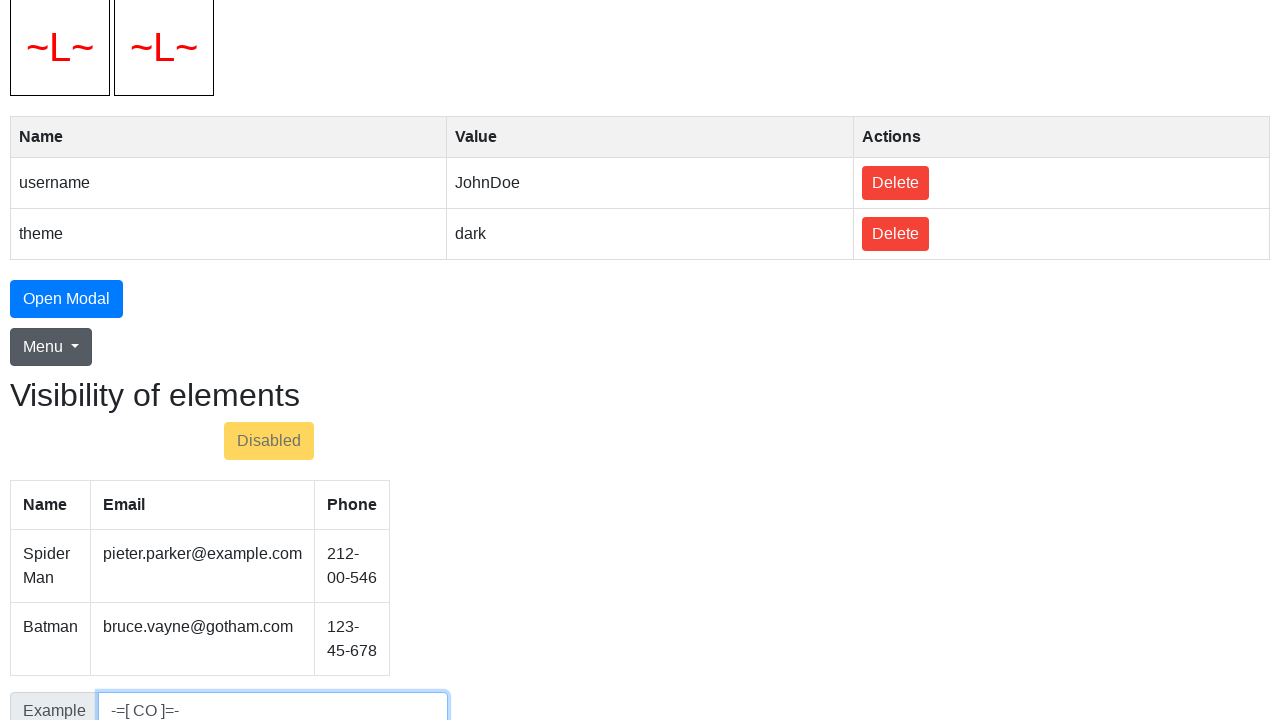

Pressed Backspace to delete character (4/5) on #inp
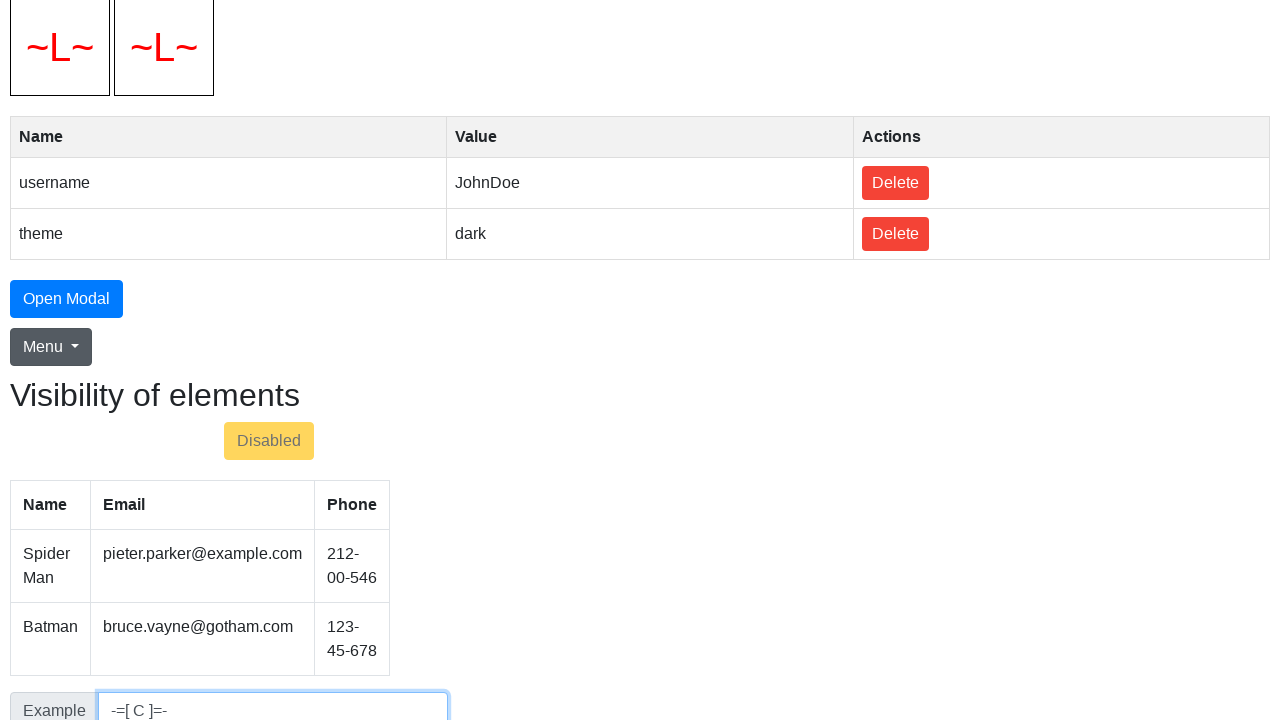

Pressed Backspace to delete character (5/5) on #inp
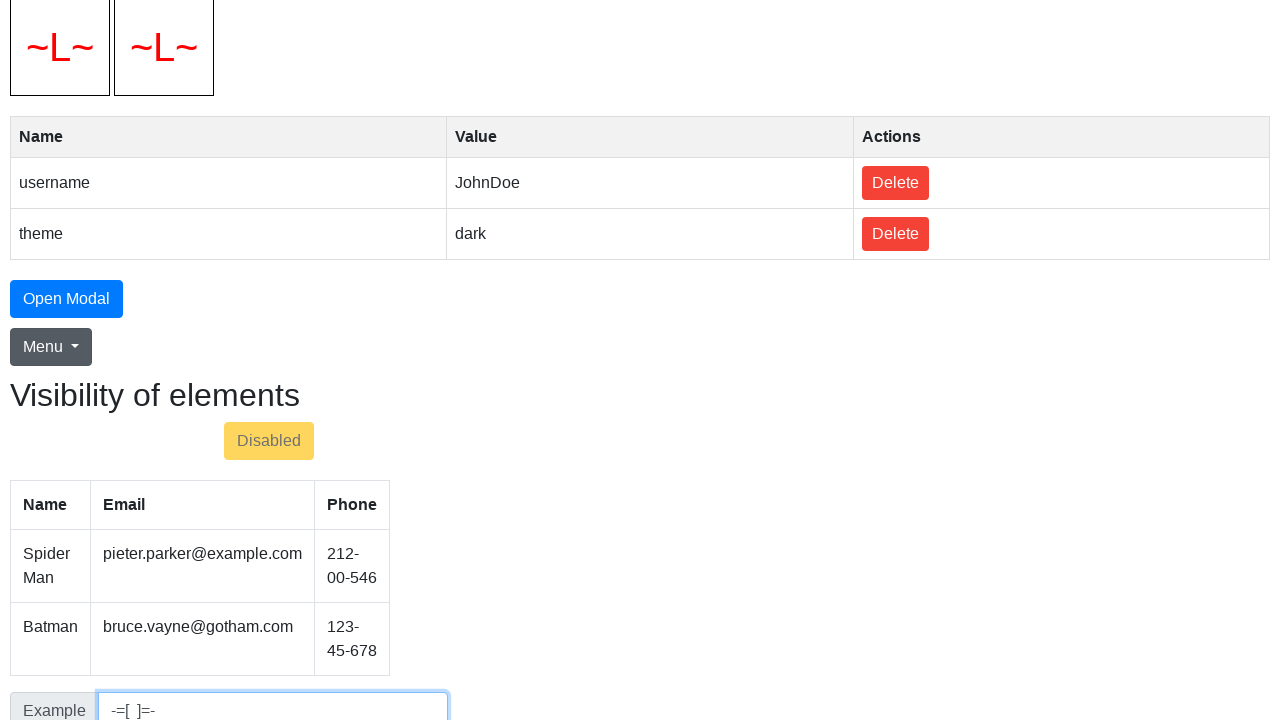

Typed 'SELENIUM' into input field on #inp
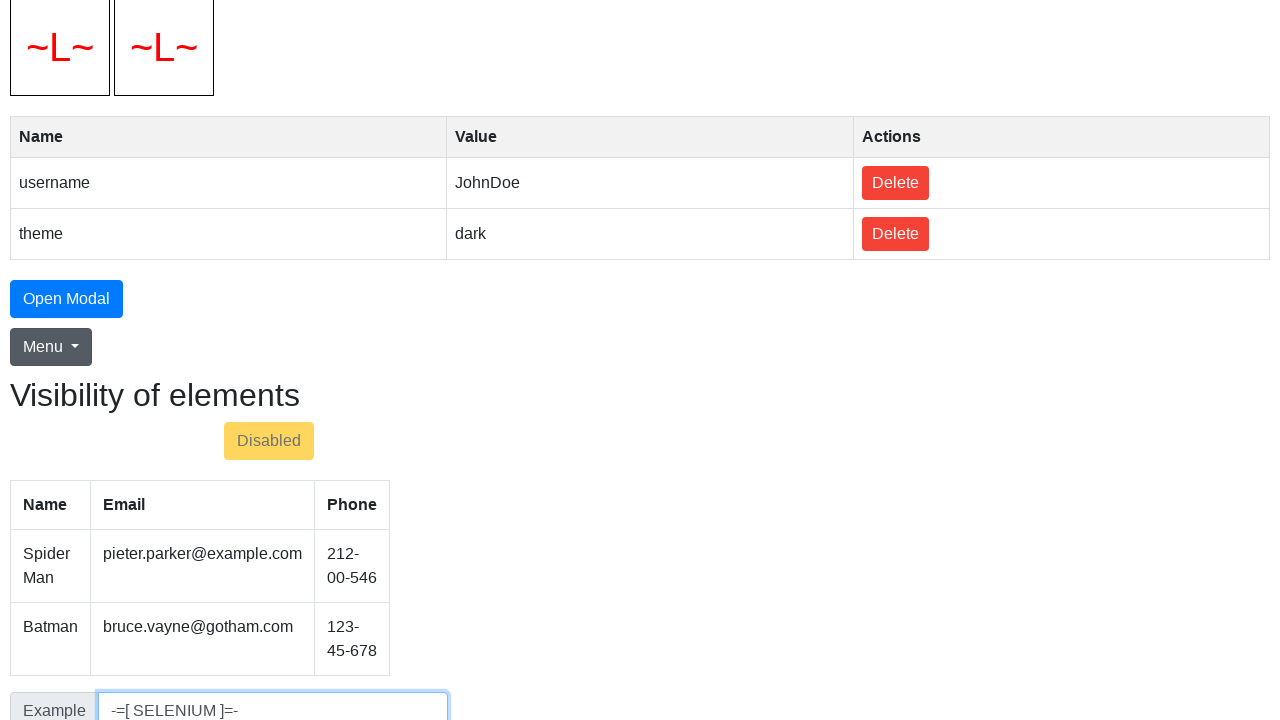

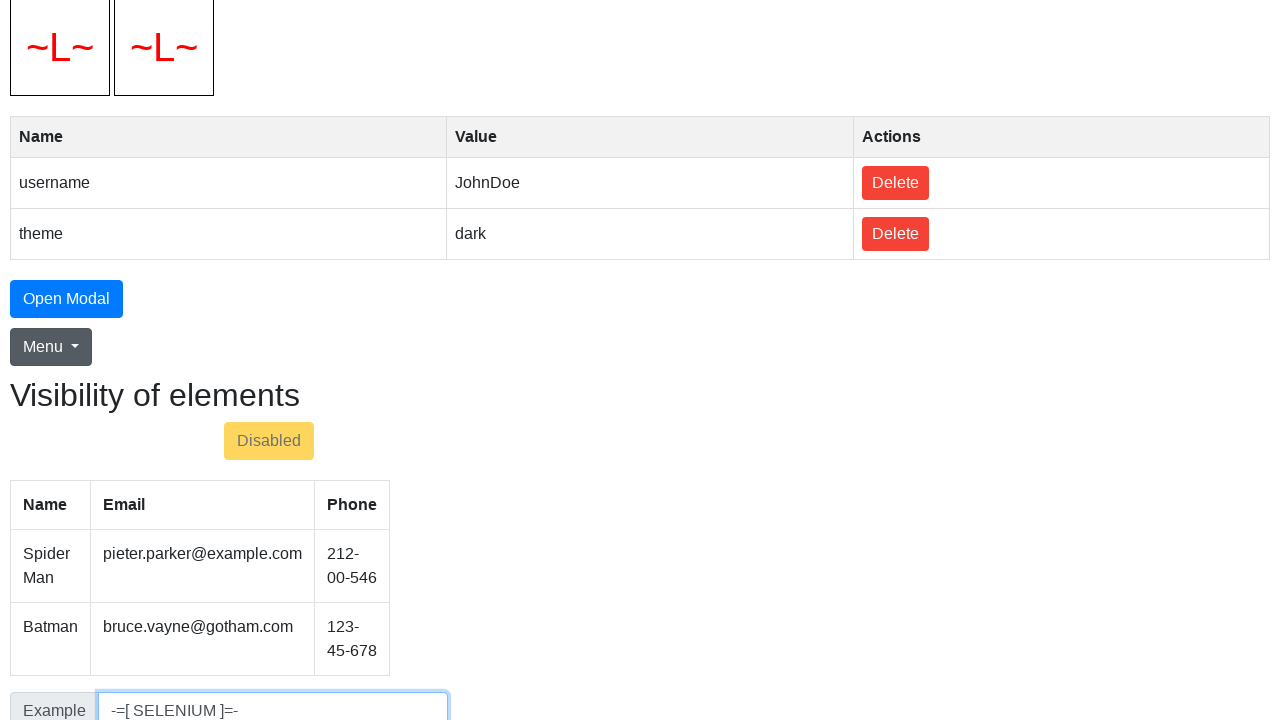